Tests an e-commerce flow by adding multiple items to cart, applying a promo code, and completing the checkout process with country selection

Starting URL: https://www.rahulshettyacademy.com/seleniumPractise/#/

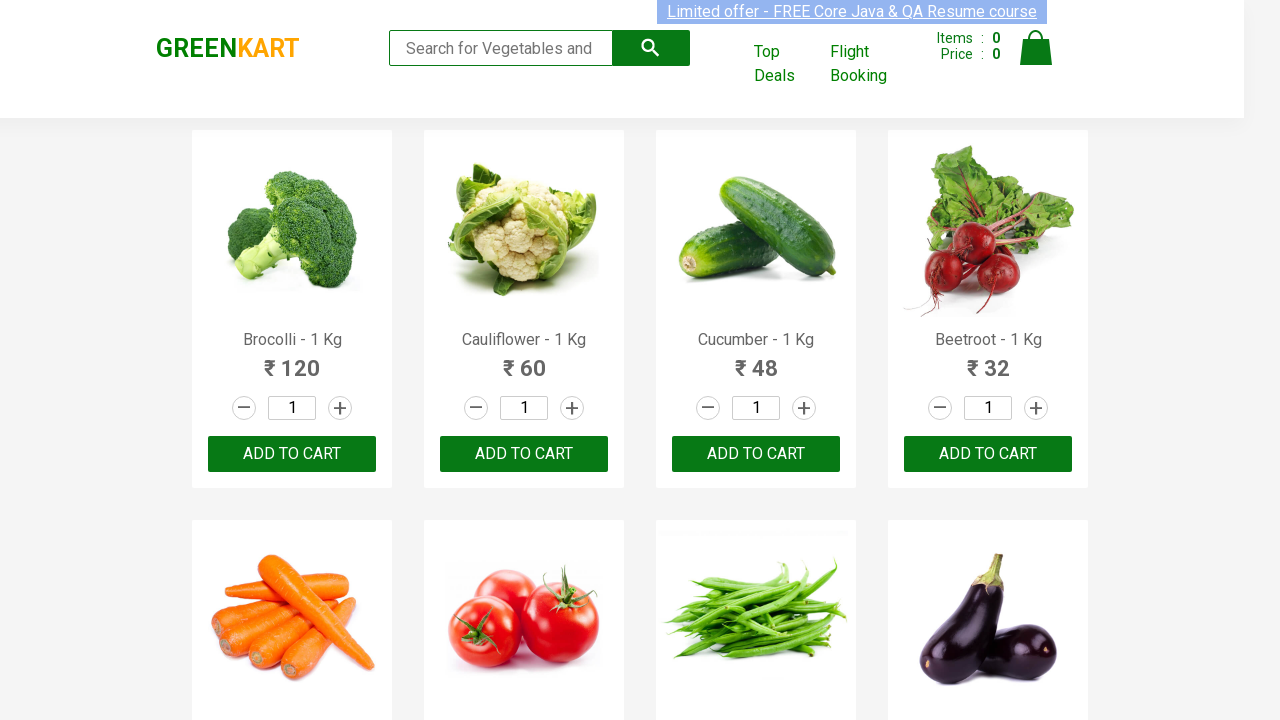

Waited for product list to load
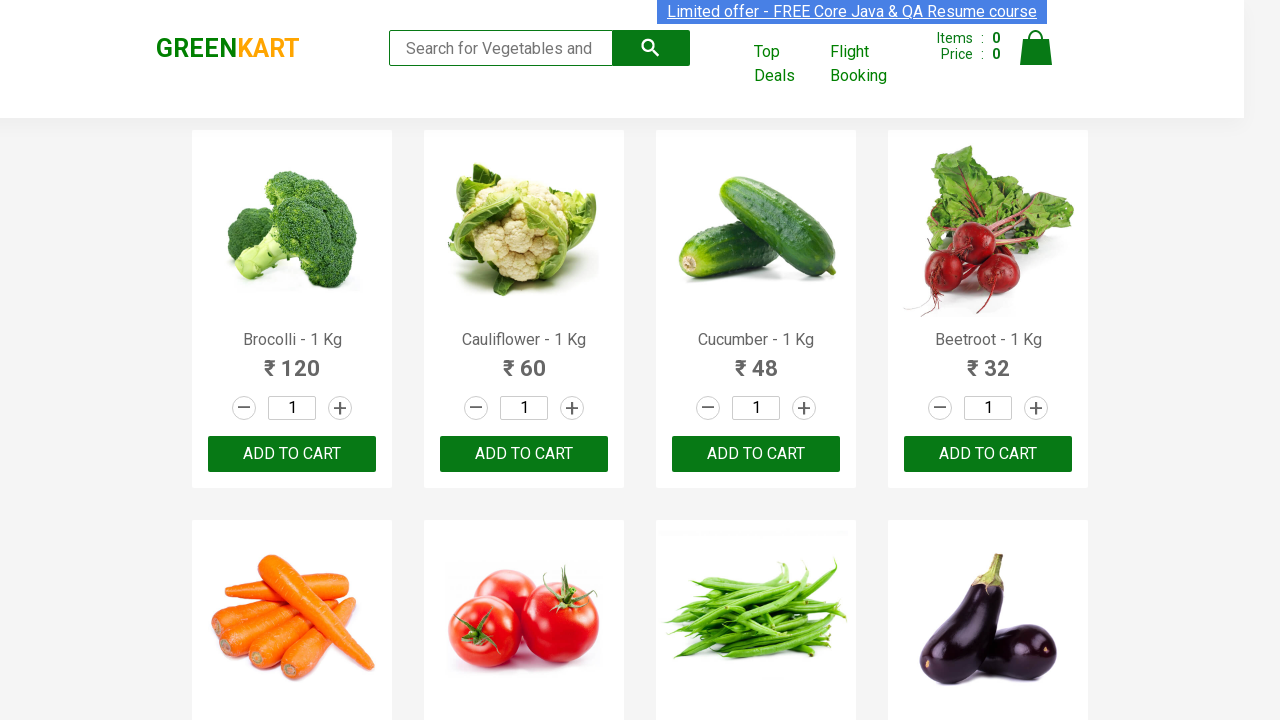

Retrieved all product elements from the page
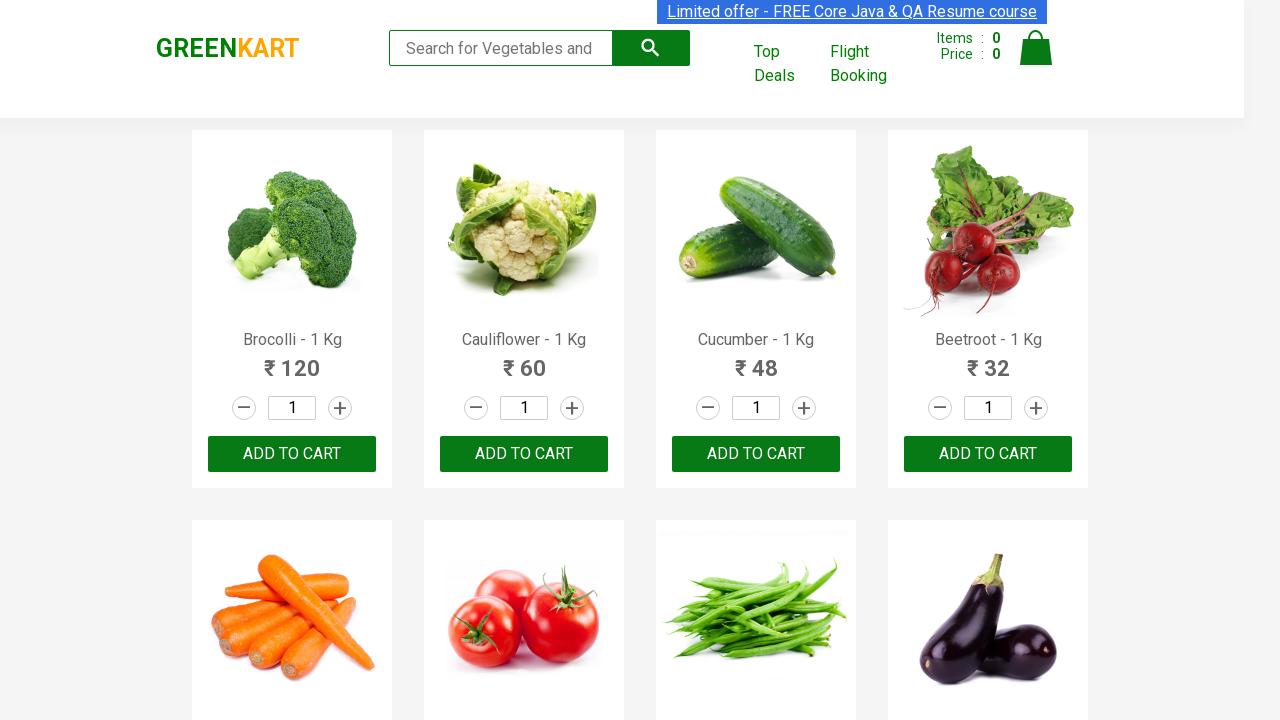

Added 'Brocolli' to cart at (292, 454) on button:text('ADD TO CART') >> nth=0
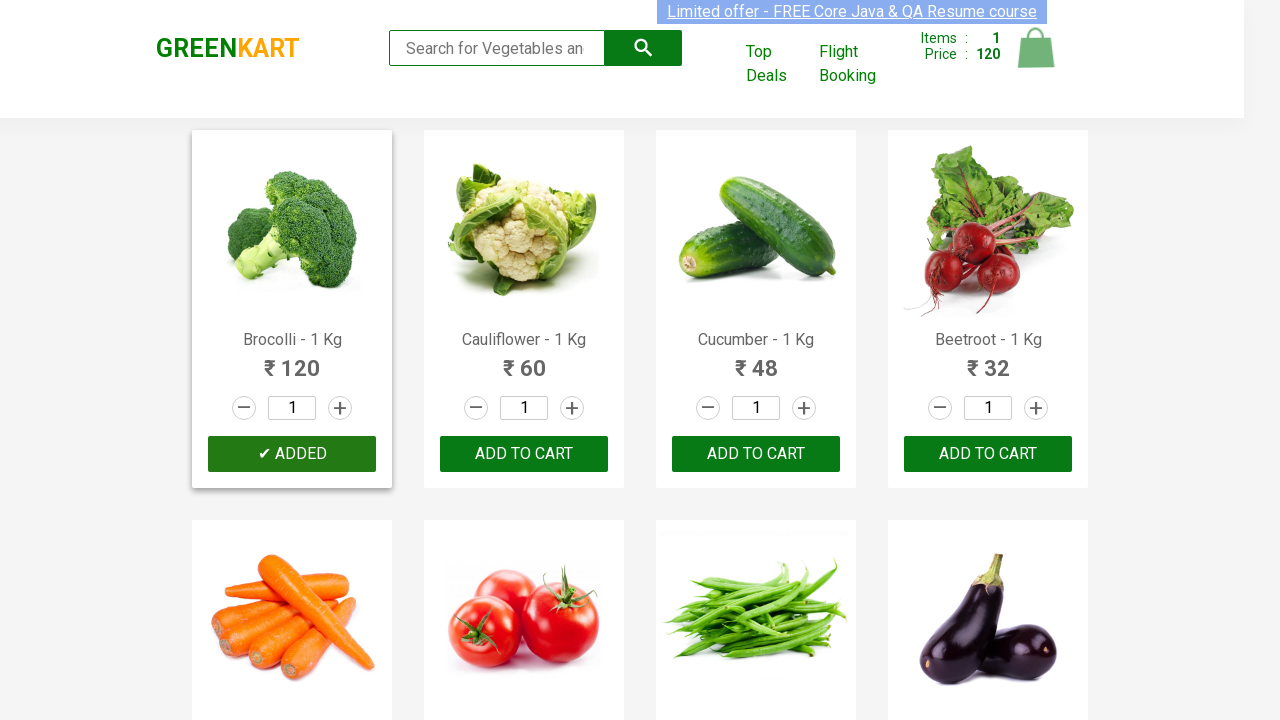

Added 'Cucumber' to cart at (988, 454) on button:text('ADD TO CART') >> nth=2
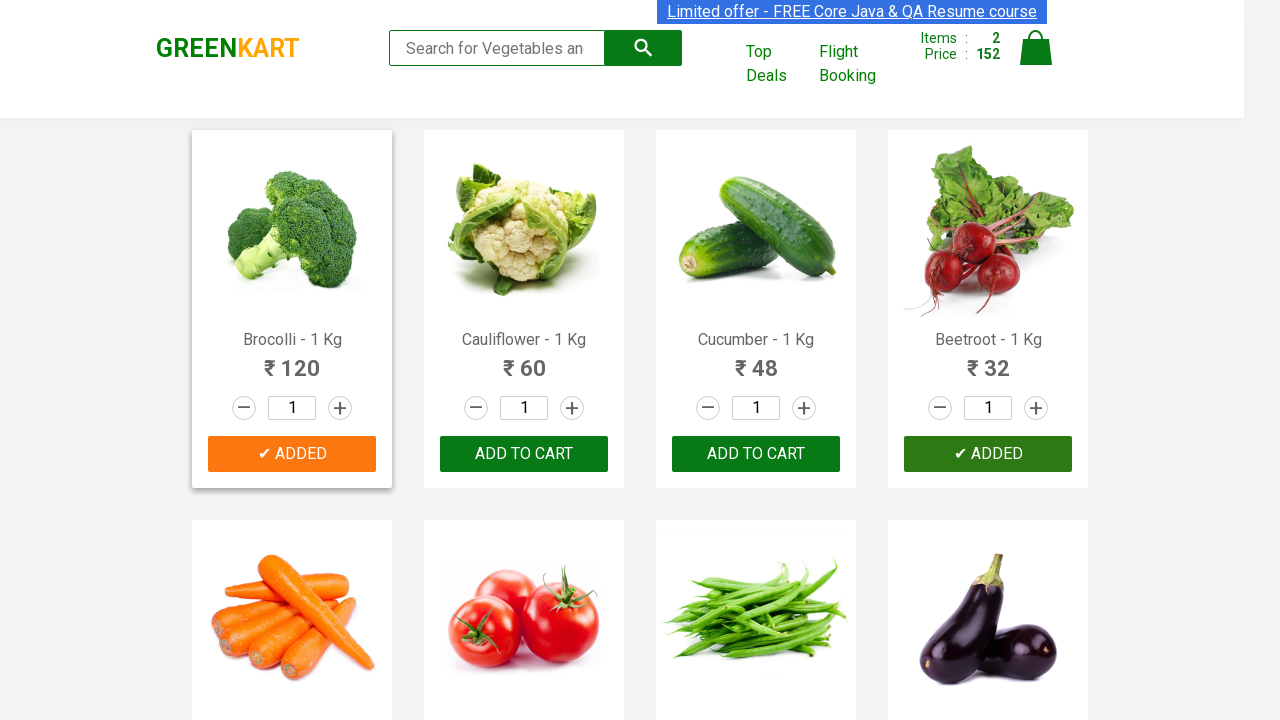

Added 'Beetroot' to cart at (524, 360) on button:text('ADD TO CART') >> nth=3
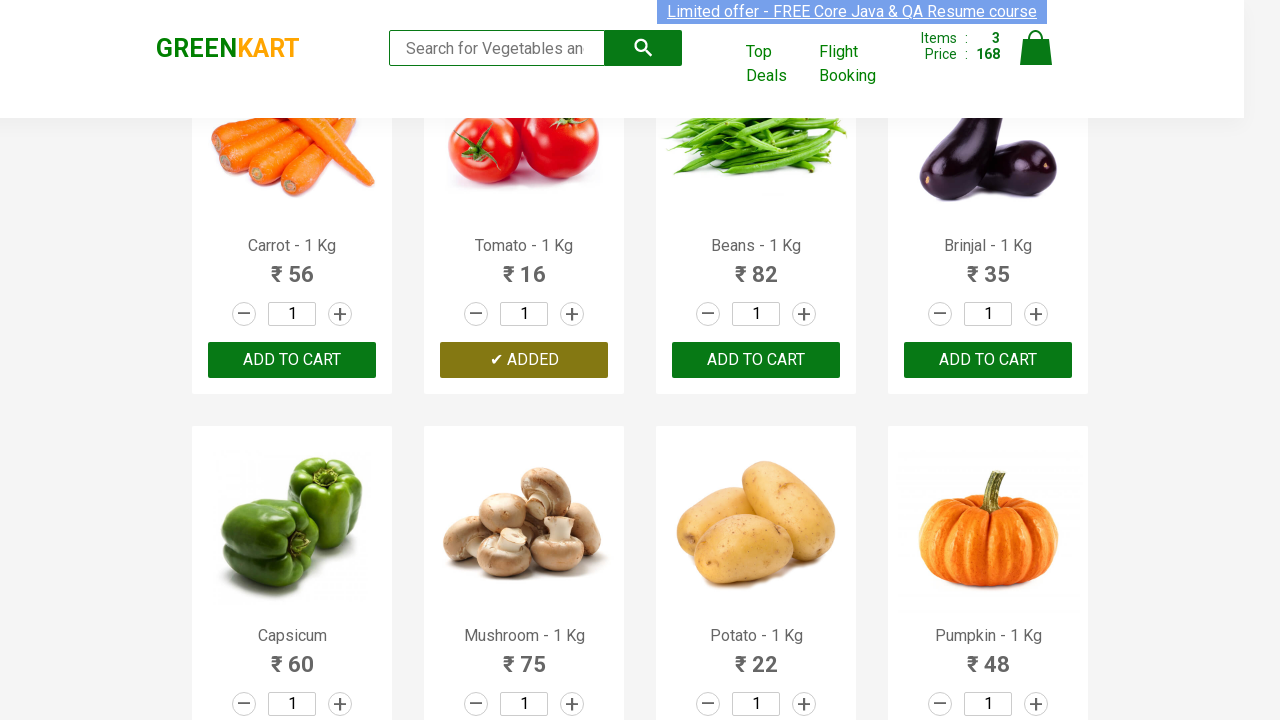

Clicked on cart icon at (1036, 48) on img[alt='Cart']
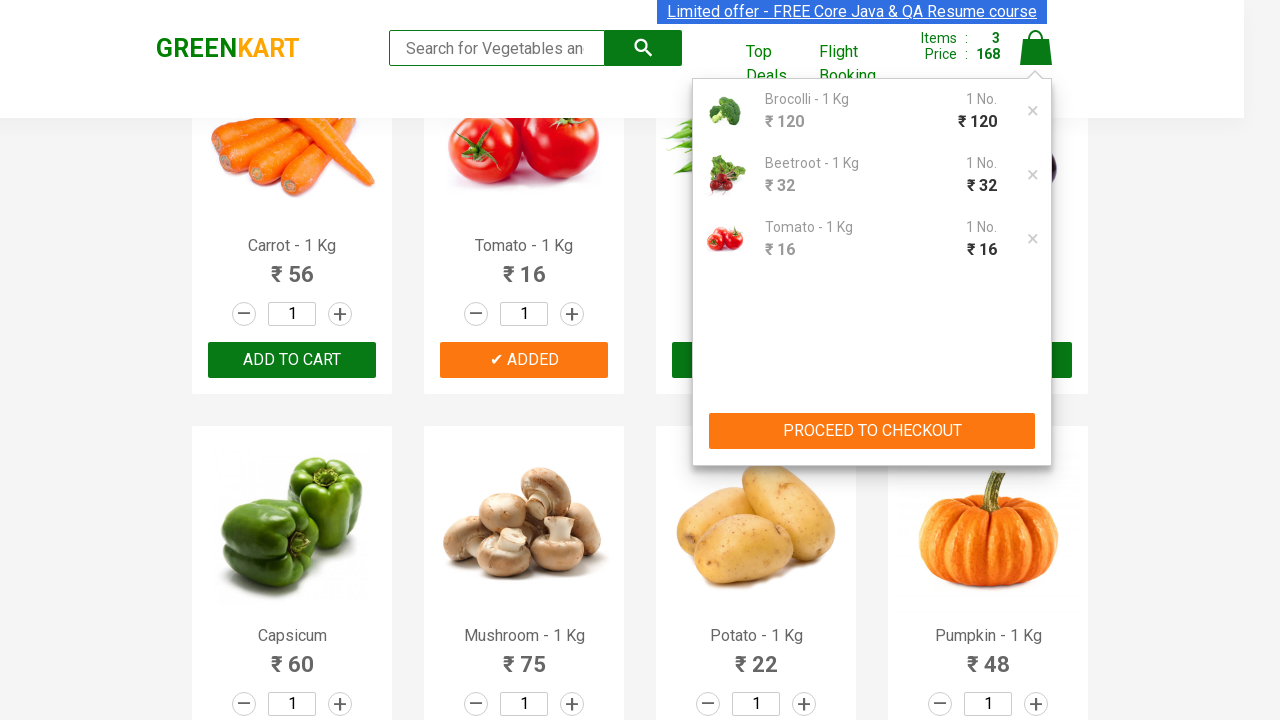

Clicked 'PROCEED TO CHECKOUT' button at (872, 431) on button:has-text('PROCEED TO CHECKOUT')
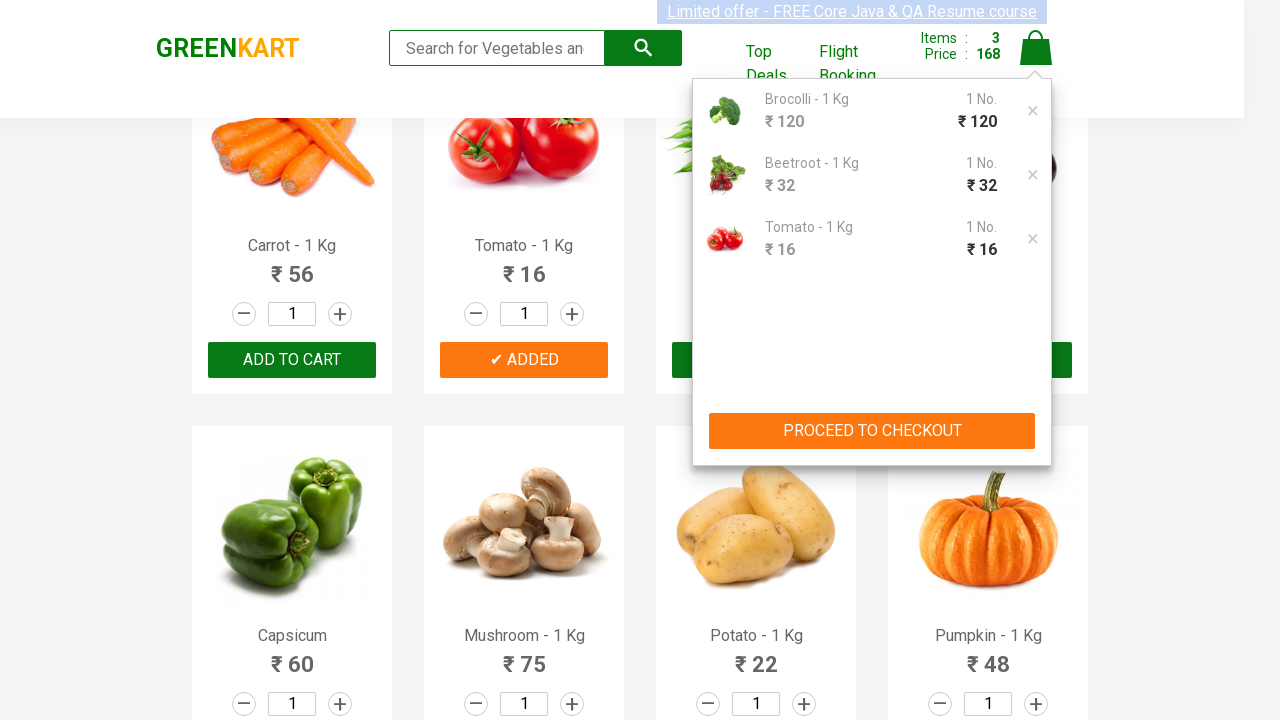

Entered promo code 'rahulshettyacademy' on input.promoCode
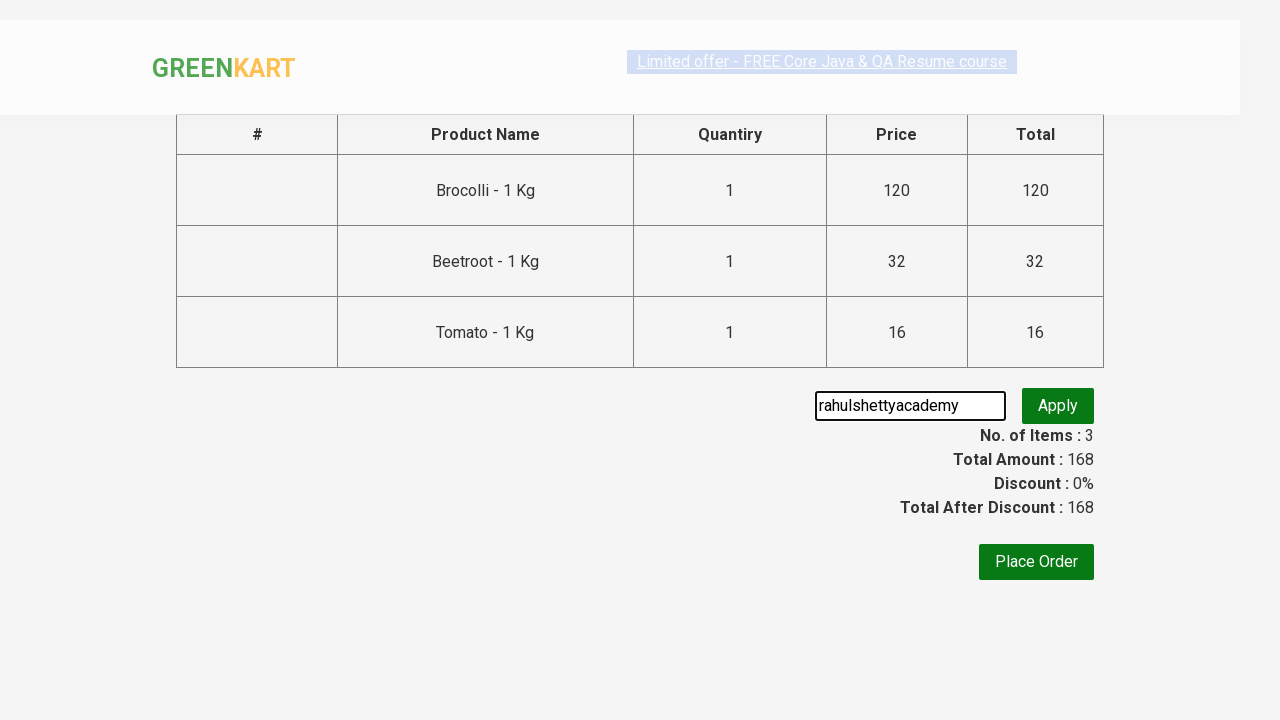

Clicked promo code apply button at (1058, 406) on button.promoBtn
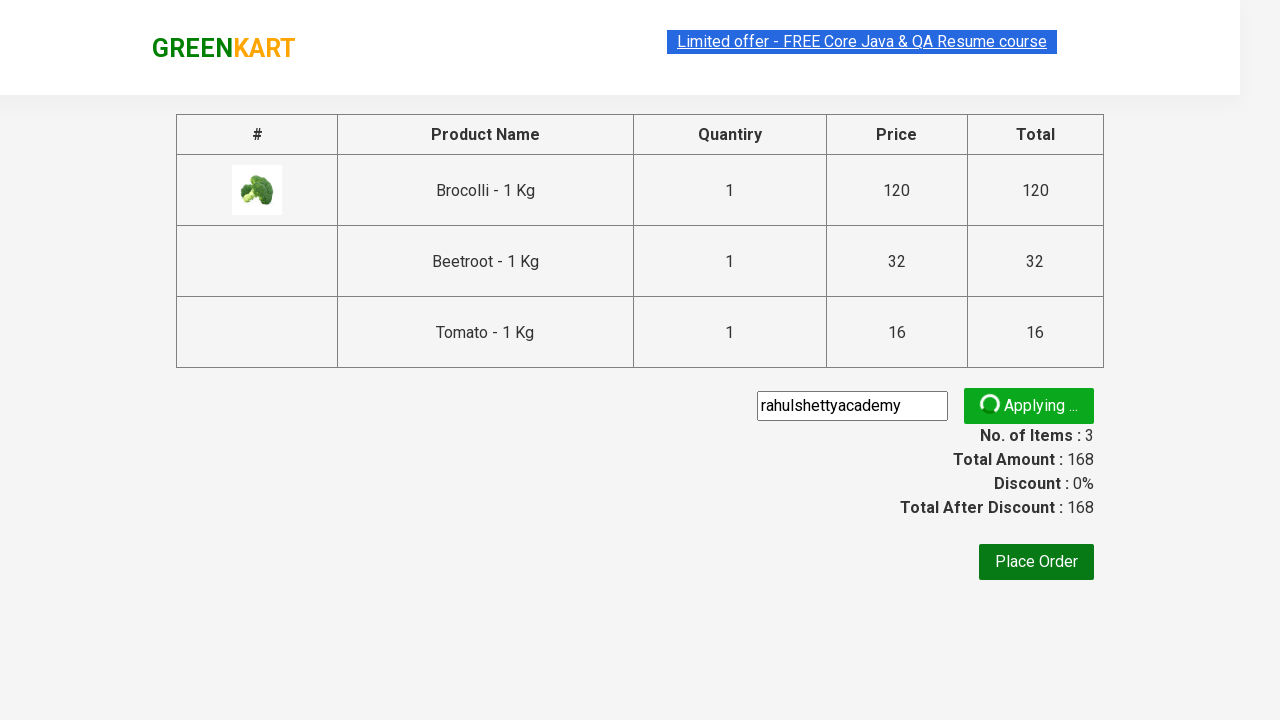

Promo code validation message appeared
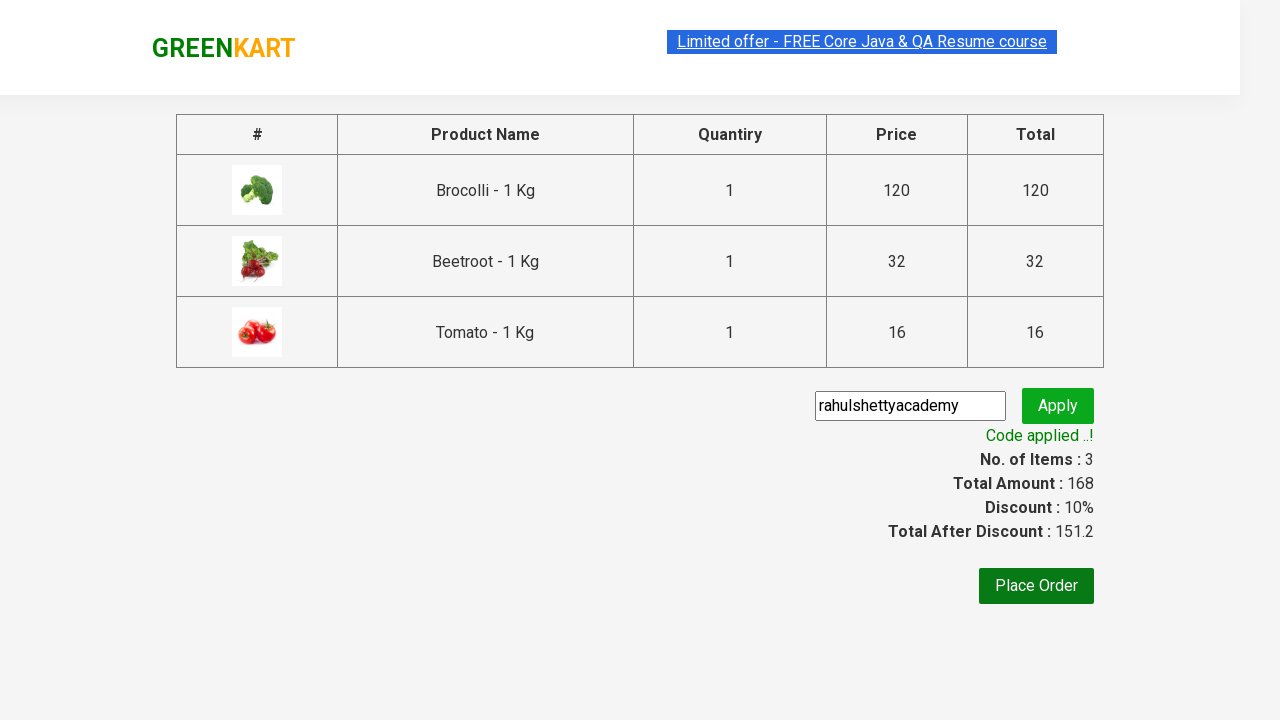

Clicked 'Place Order' button at (1036, 586) on button:has-text('Place Order')
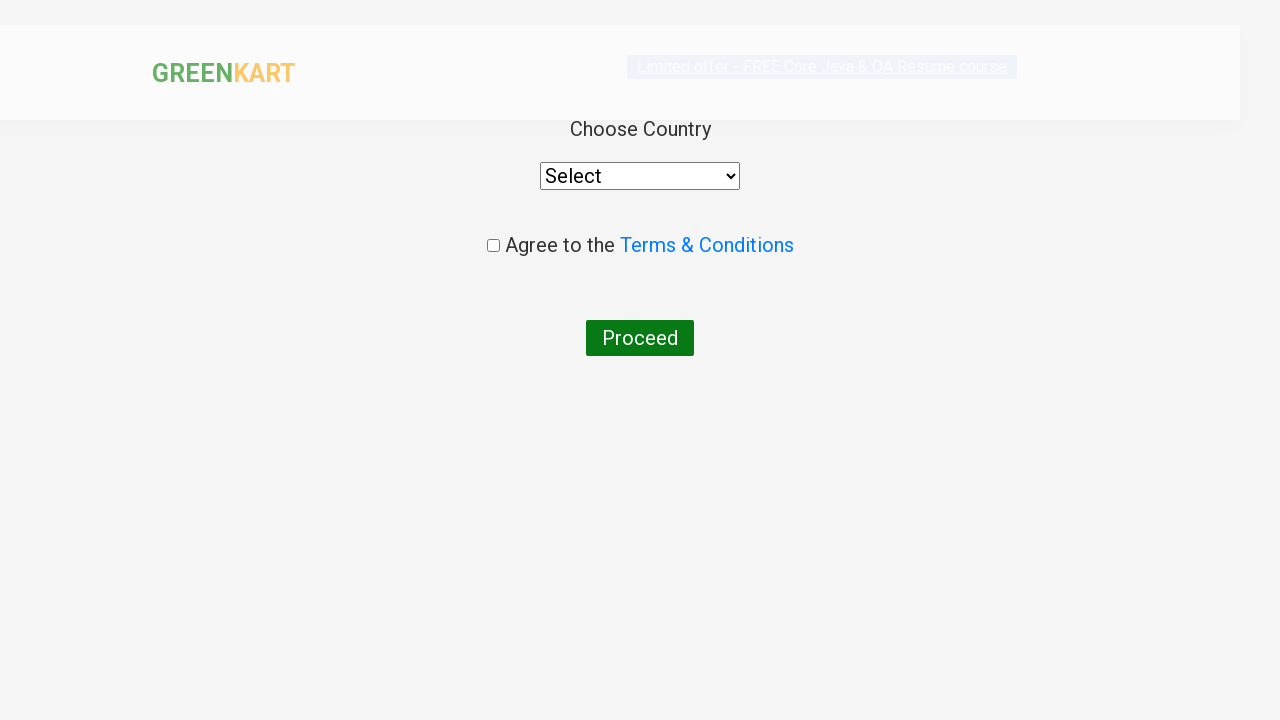

Selected 'India' from country dropdown on div.wrapperTwo div select
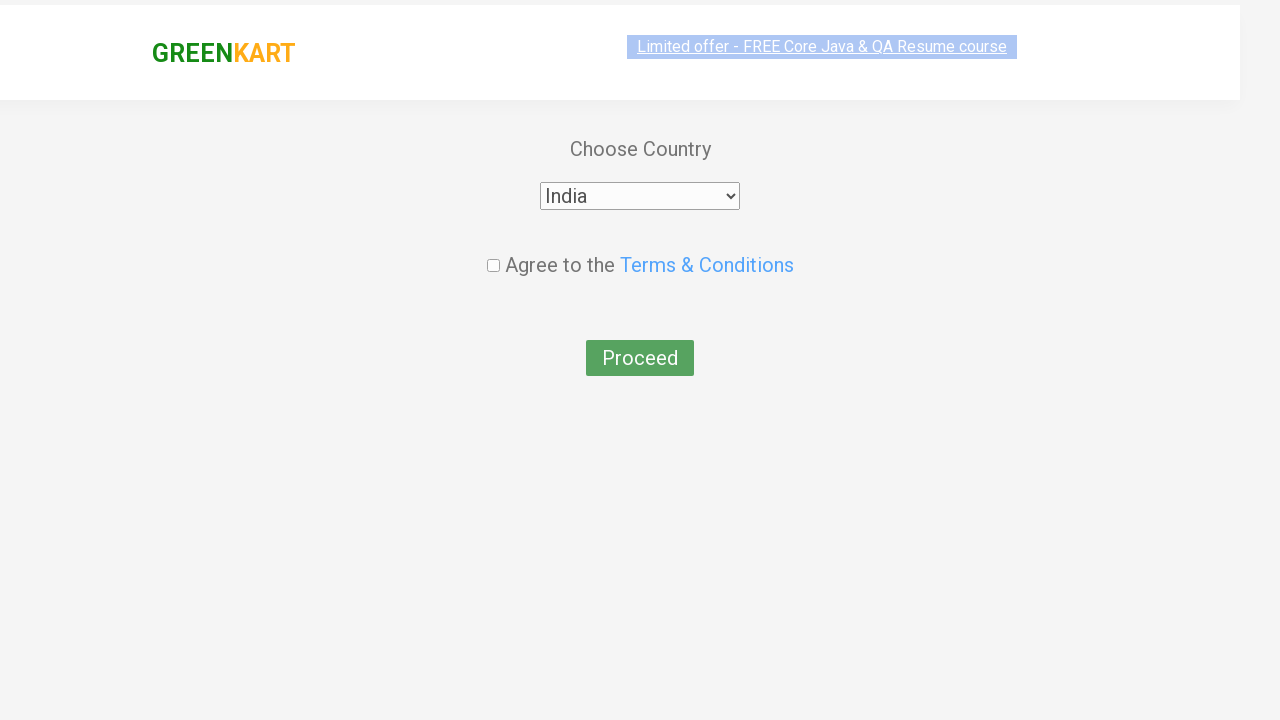

Checked terms and conditions checkbox at (493, 246) on input.chkAgree
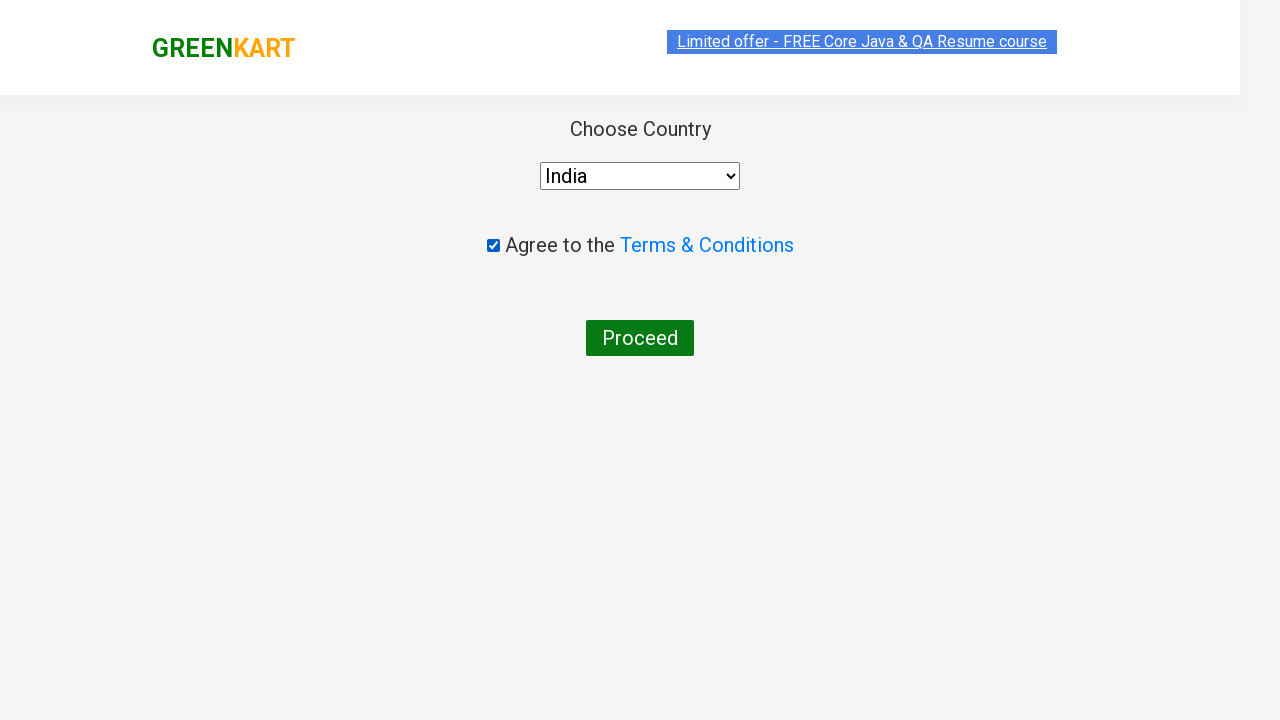

Clicked 'Proceed' button to complete the order at (640, 338) on button:has-text('Proceed')
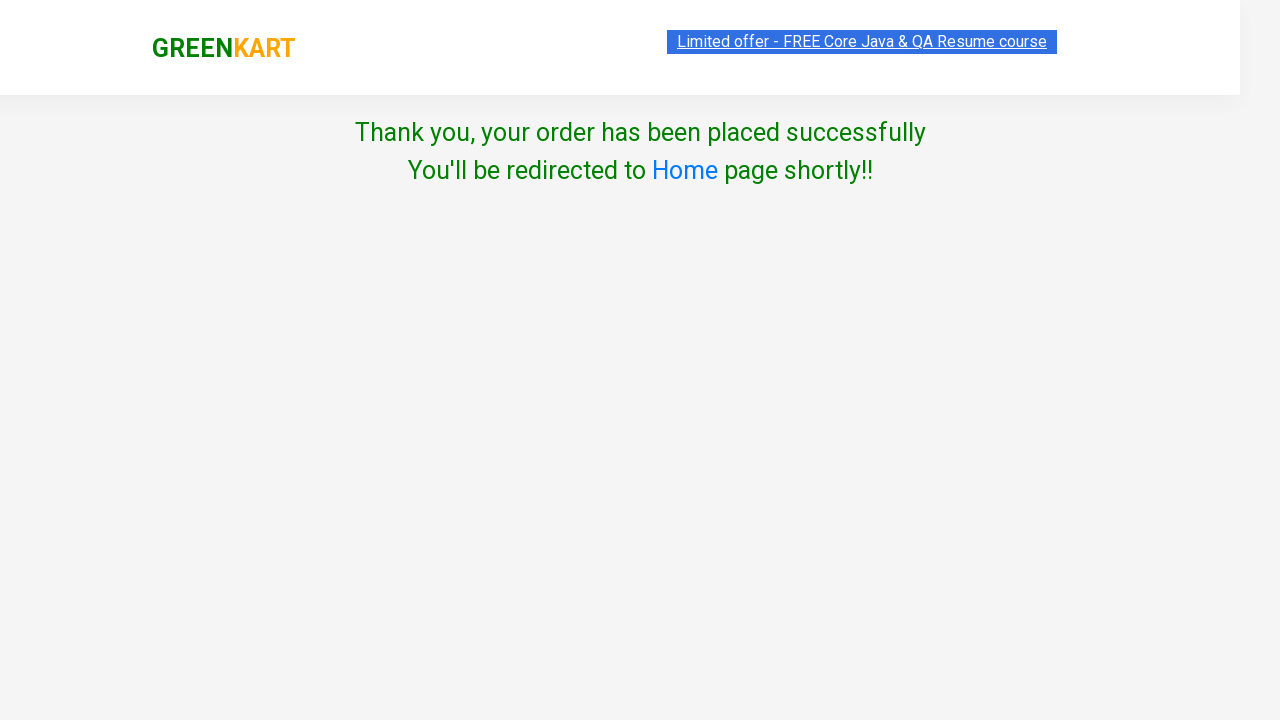

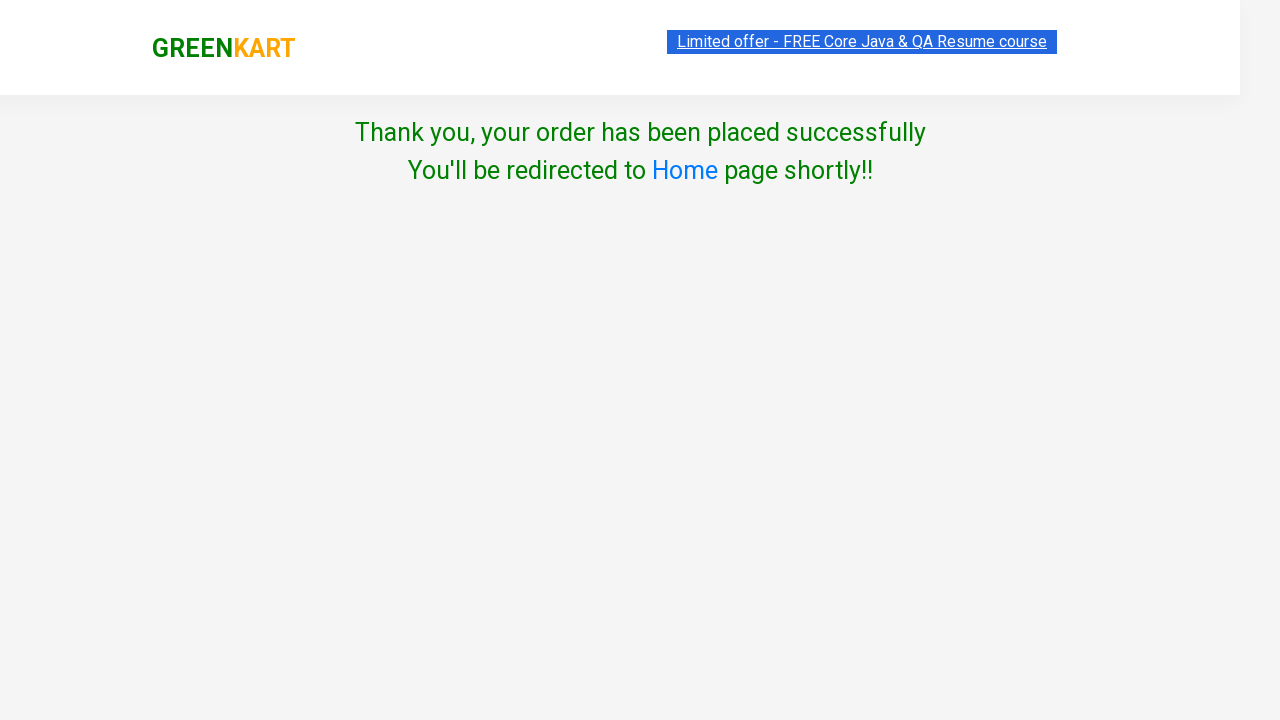